Tests an e-commerce flow by adding laptops to cart, removing one item, and completing the purchase with form submission

Starting URL: https://www.demoblaze.com/index.html

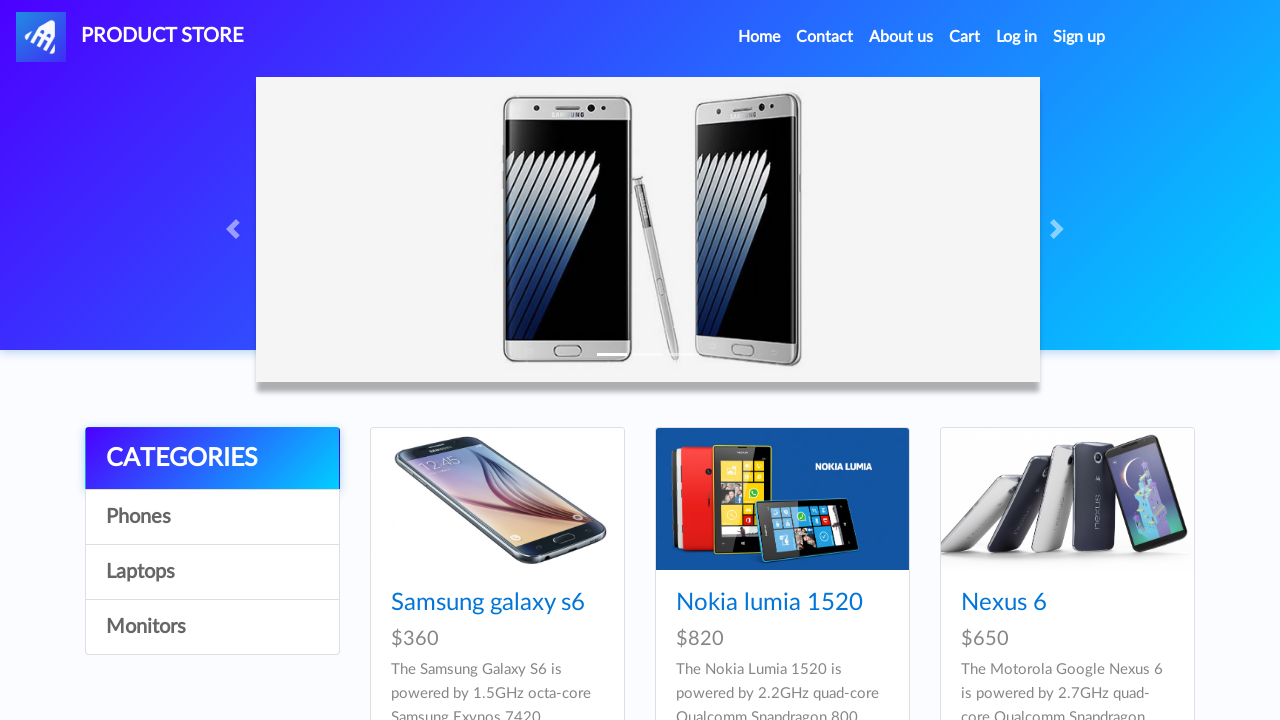

Waited for Laptops category link to be visible
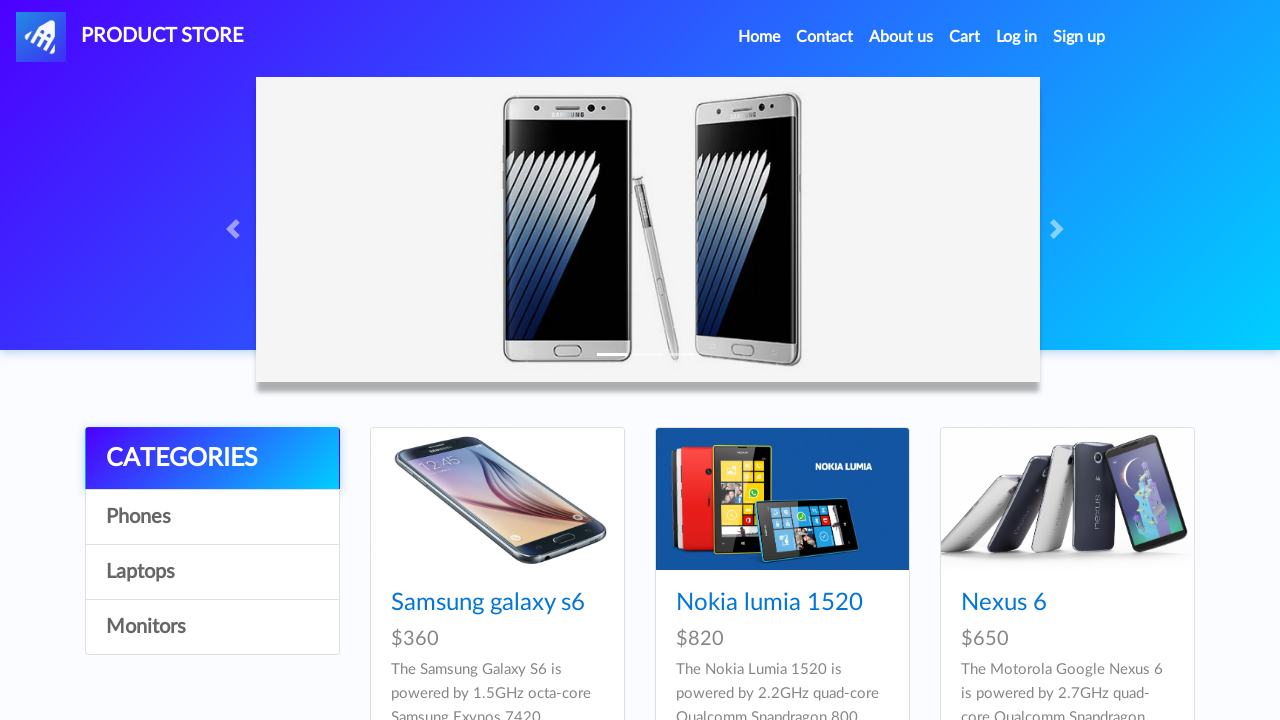

Clicked on Laptops category at (212, 572) on a:text('Laptops')
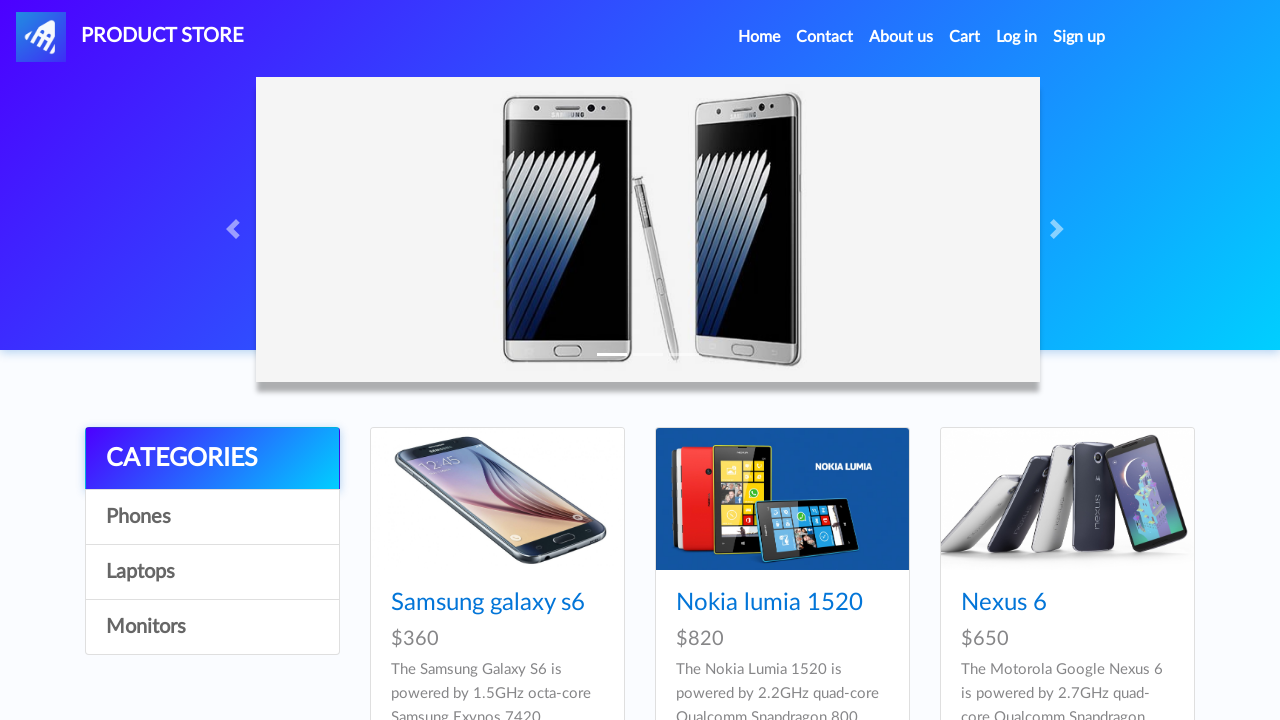

Waited for Sony vaio i5 laptop link to be visible
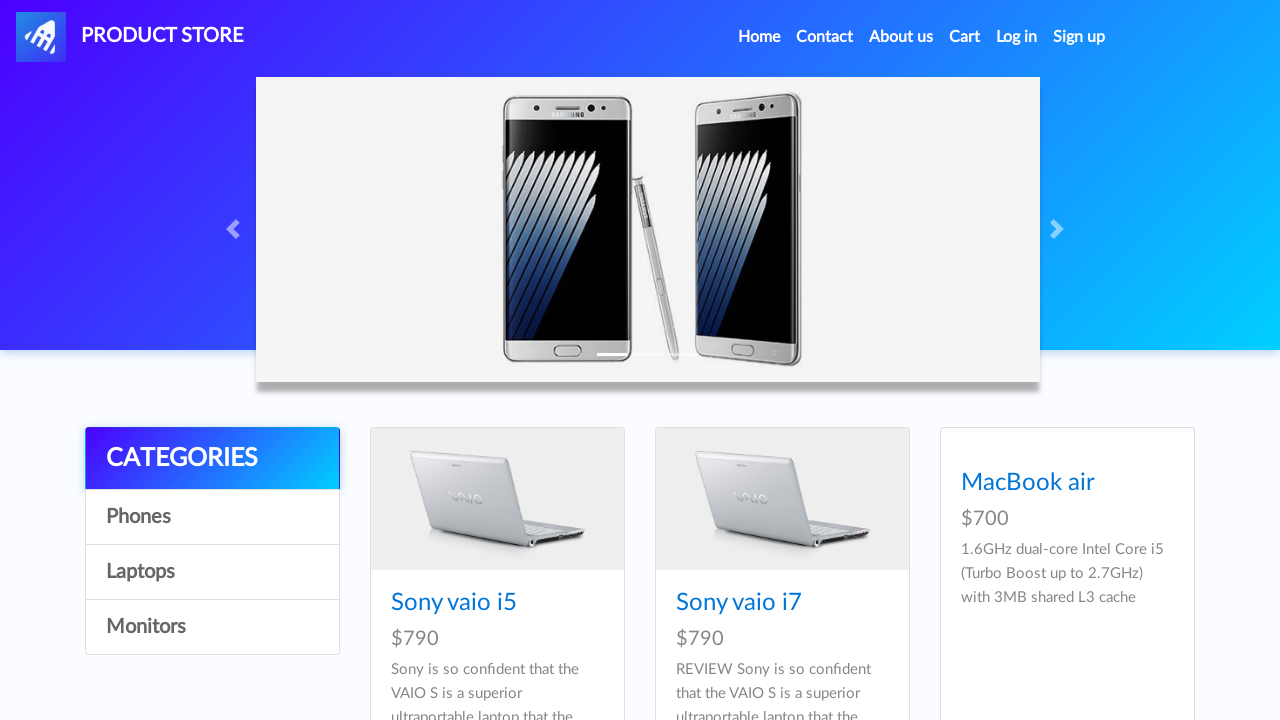

Clicked on Sony vaio i5 laptop at (454, 603) on a:text('Sony vaio i5')
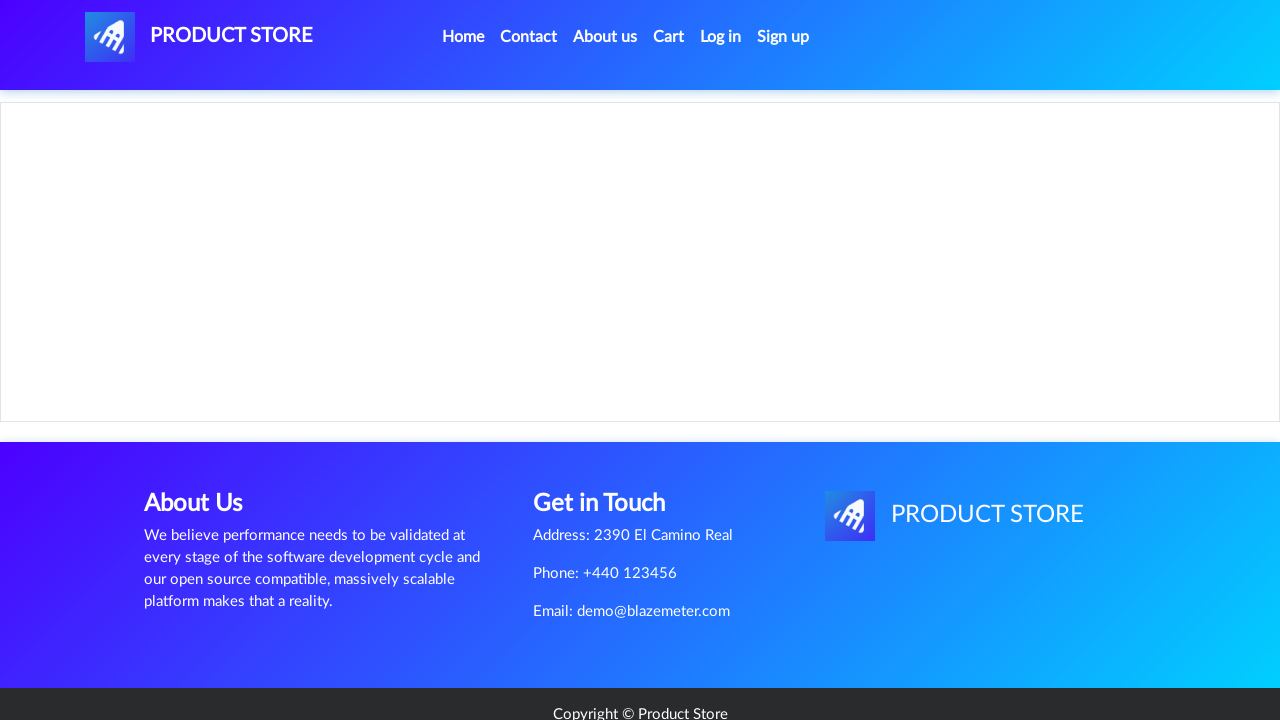

Waited for Add to cart button to be visible
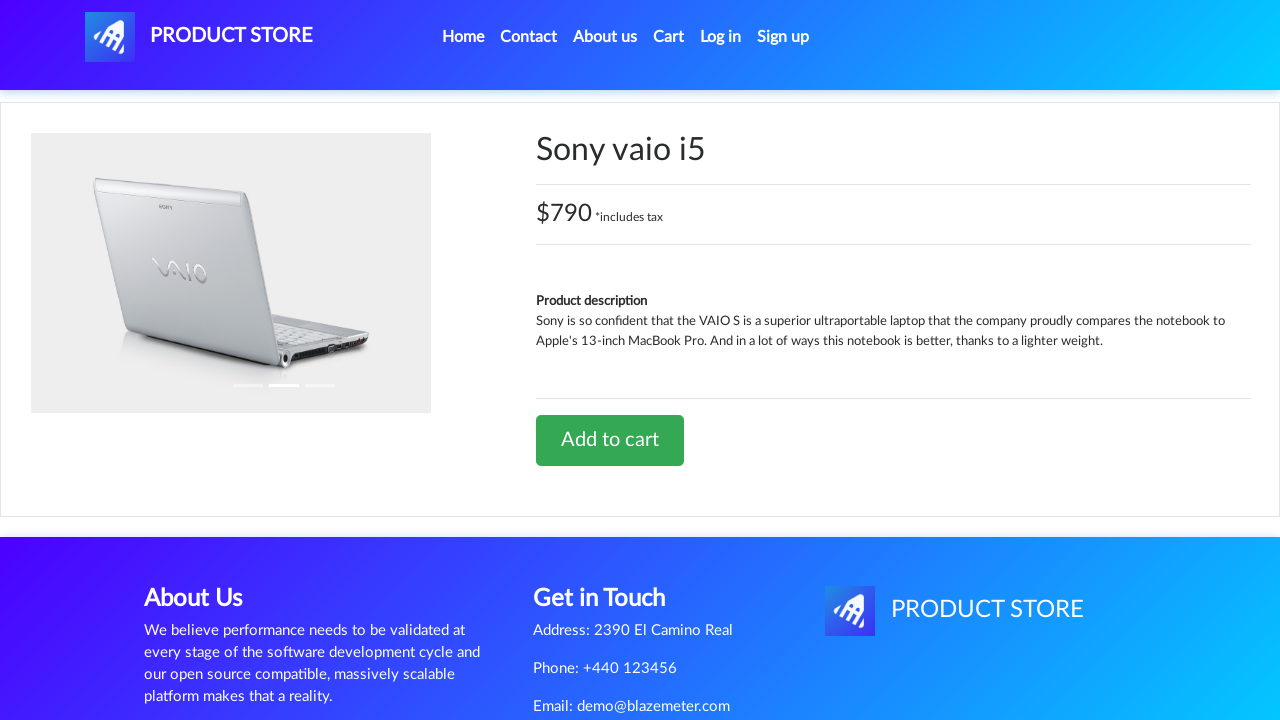

Clicked Add to cart button for Sony vaio i5 at (610, 440) on a:text('Add to cart')
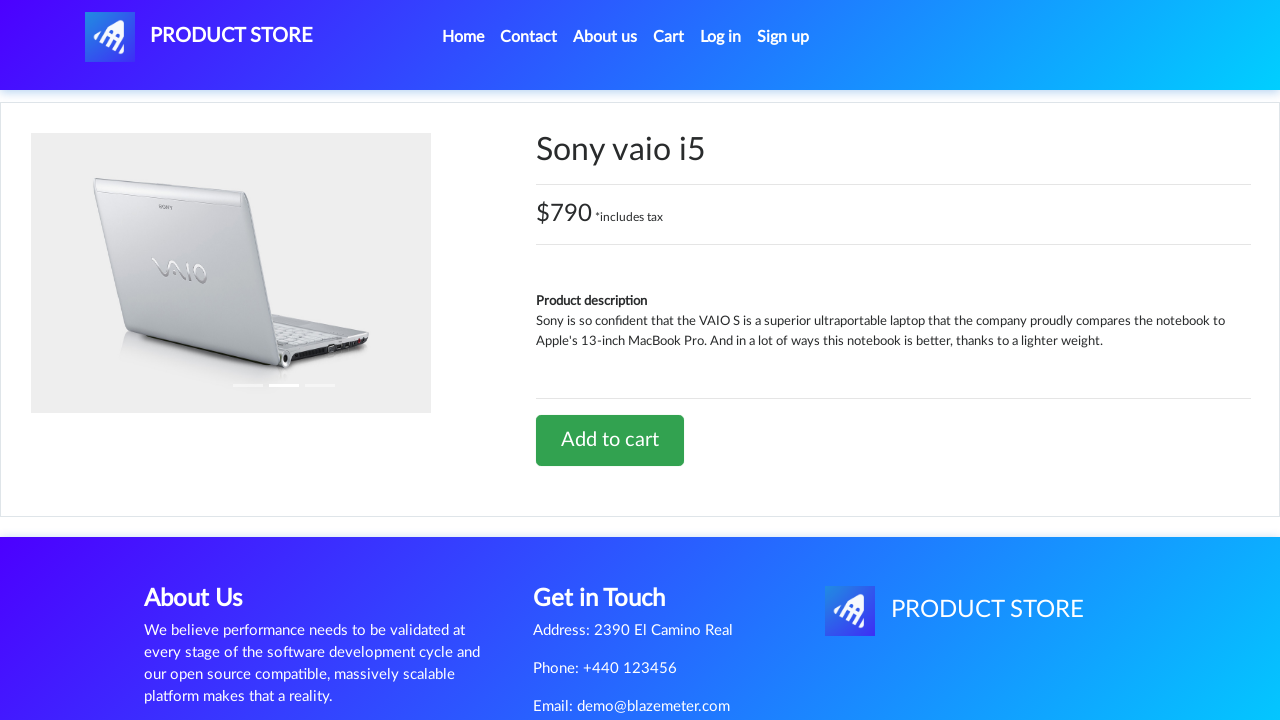

Set up dialog handler to accept alerts
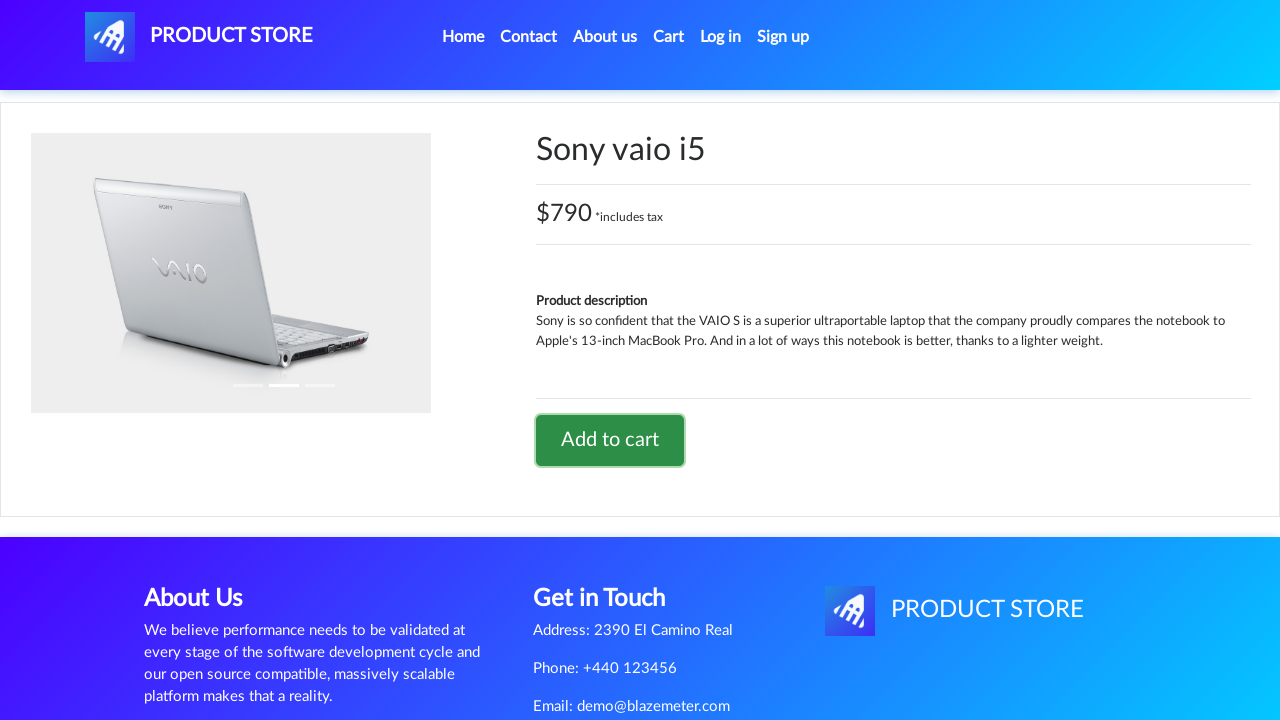

Clicked on home/logo to return to main page at (199, 37) on #nava
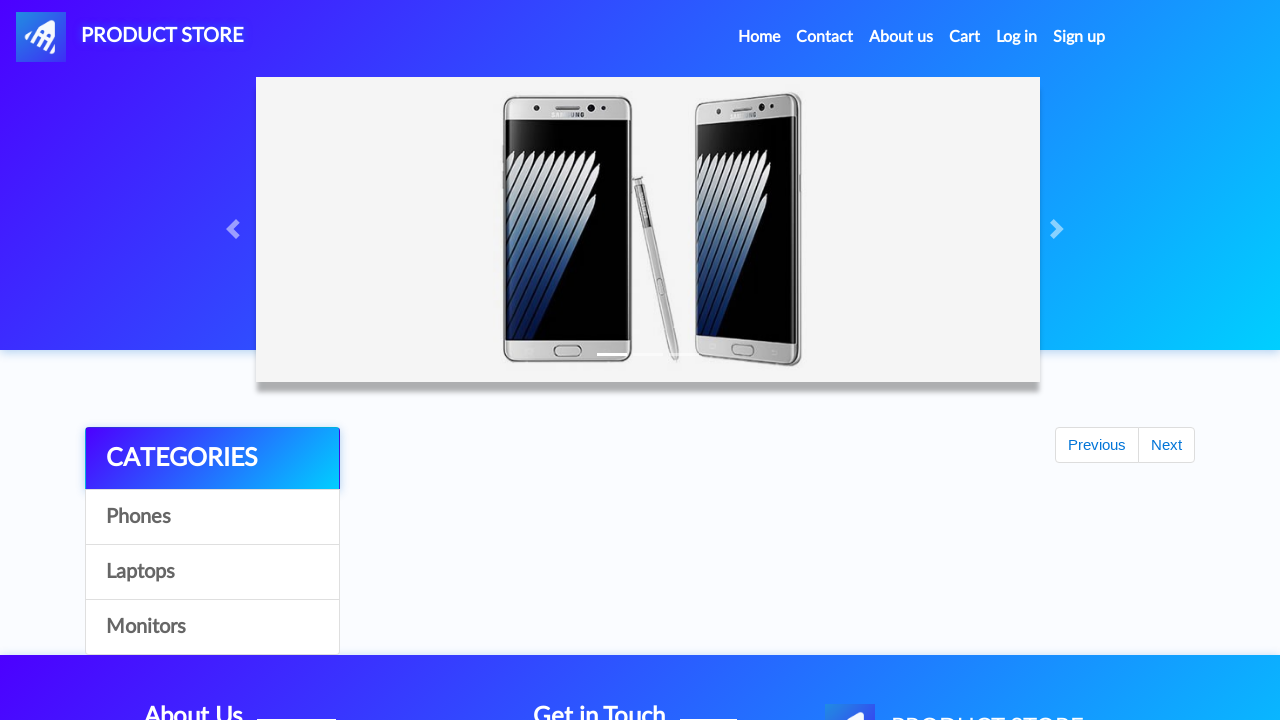

Waited for Laptops category link to be visible again
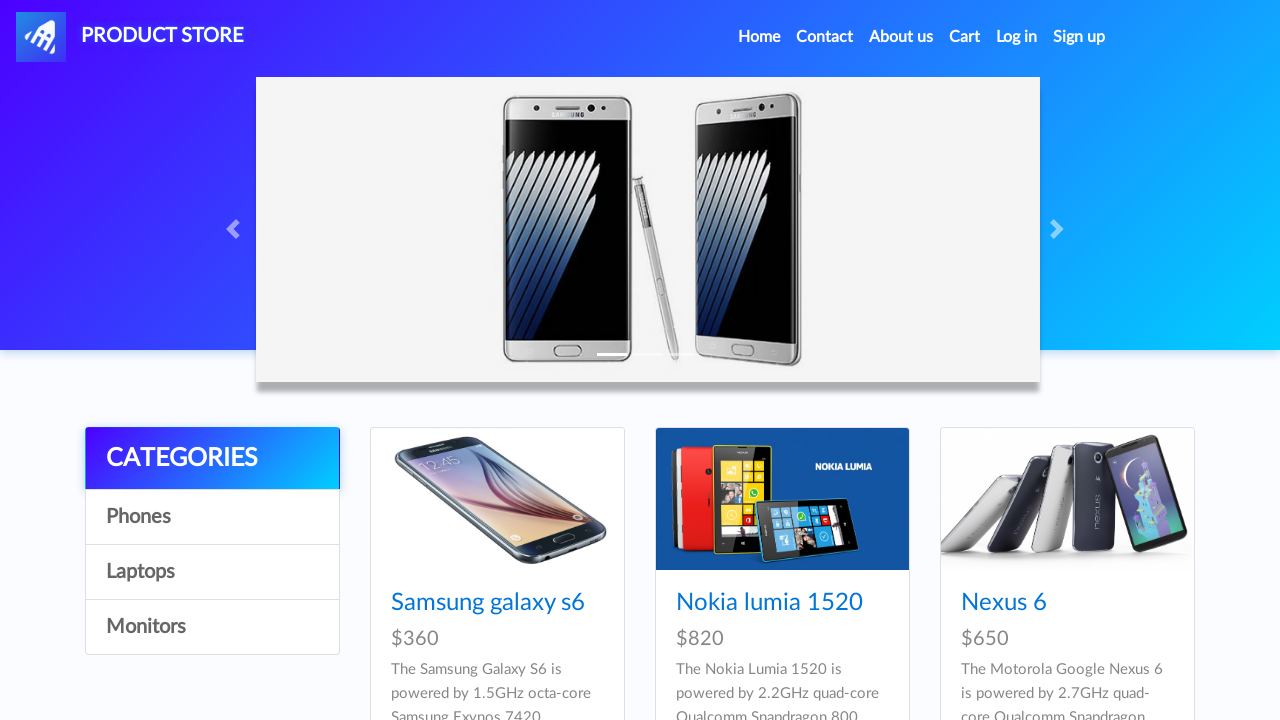

Clicked on Laptops category again at (212, 572) on a:text('Laptops')
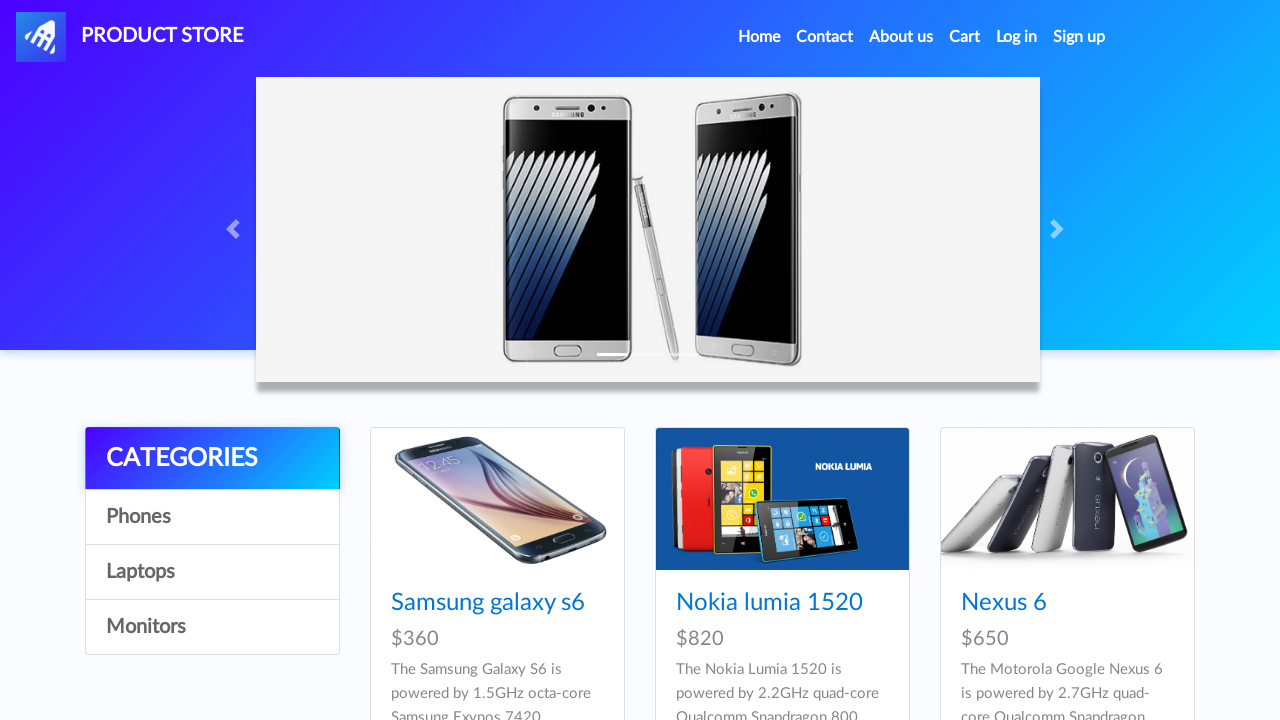

Waited for Dell i7 8gb laptop link to be visible
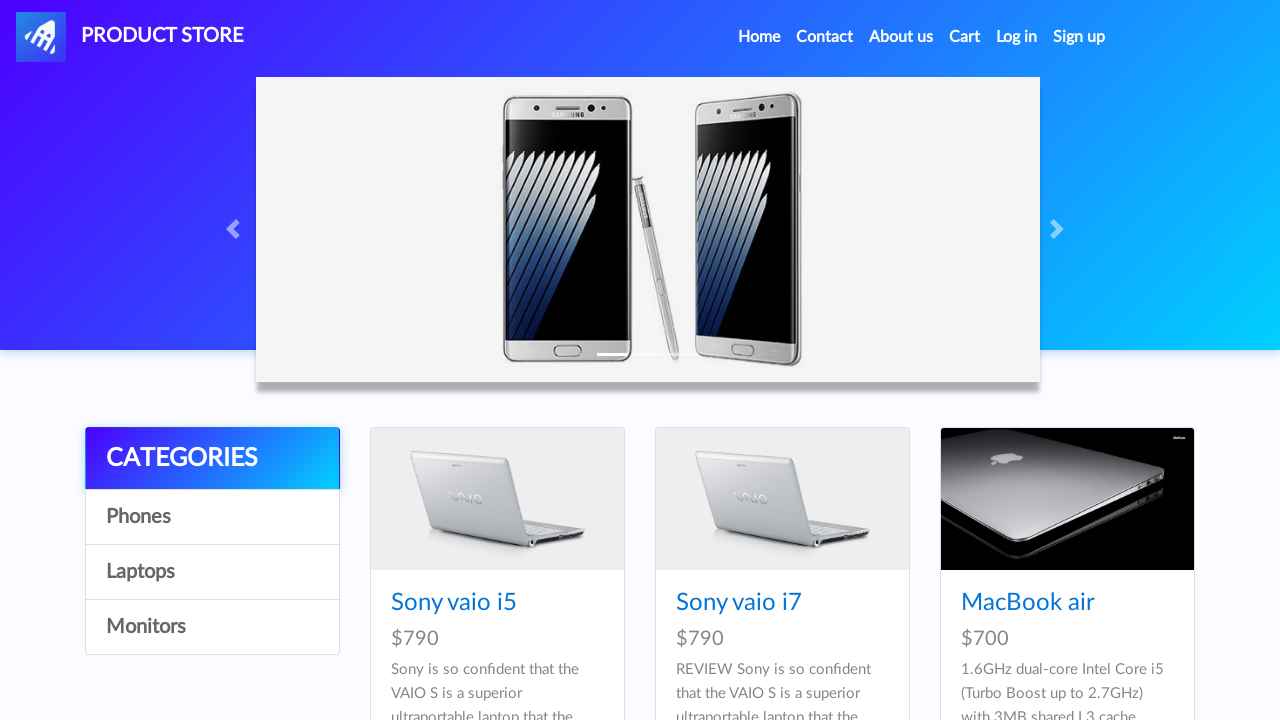

Clicked on Dell i7 8gb laptop at (448, 361) on a:text('Dell i7 8gb')
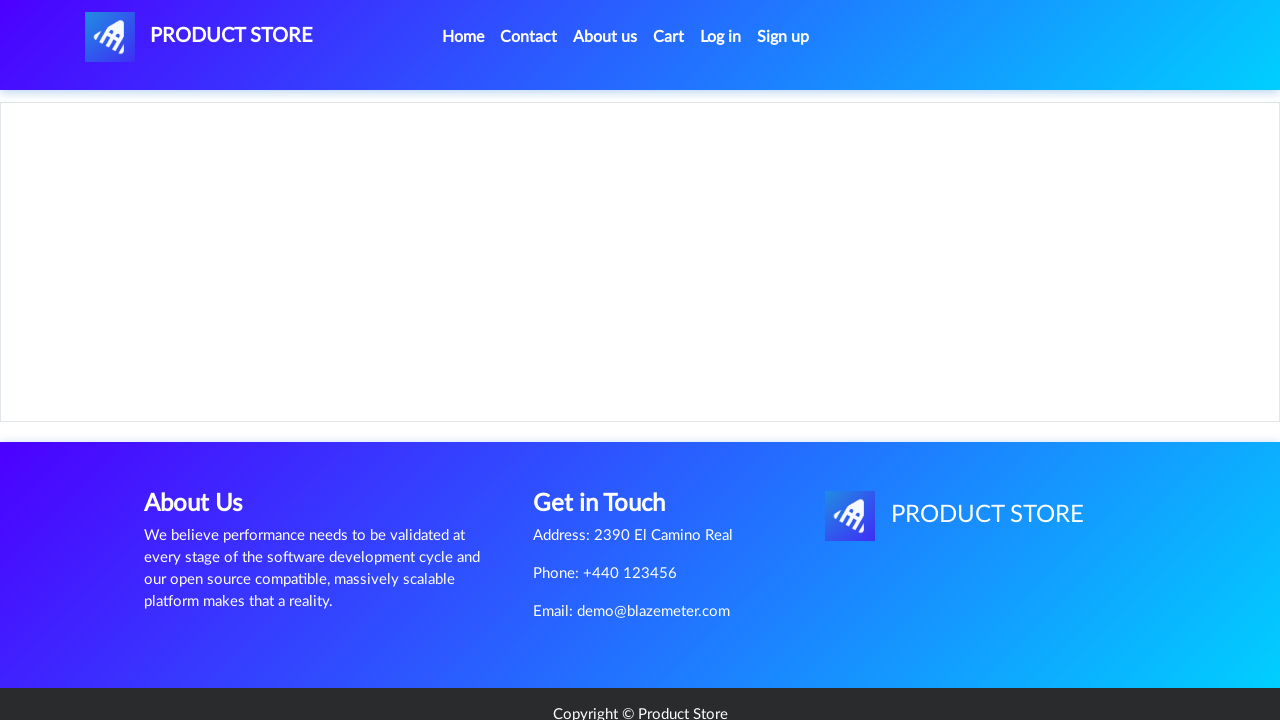

Waited for Add to cart button to be visible
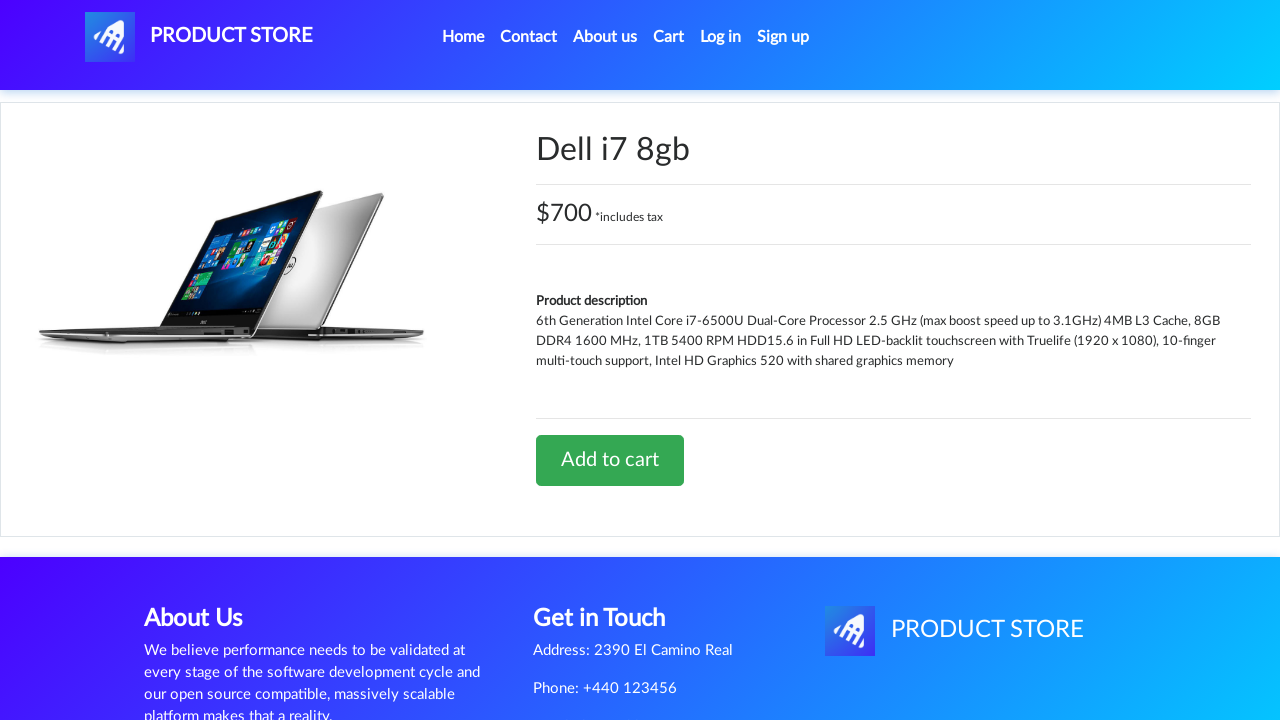

Clicked Add to cart button for Dell i7 8gb at (610, 460) on a:text('Add to cart')
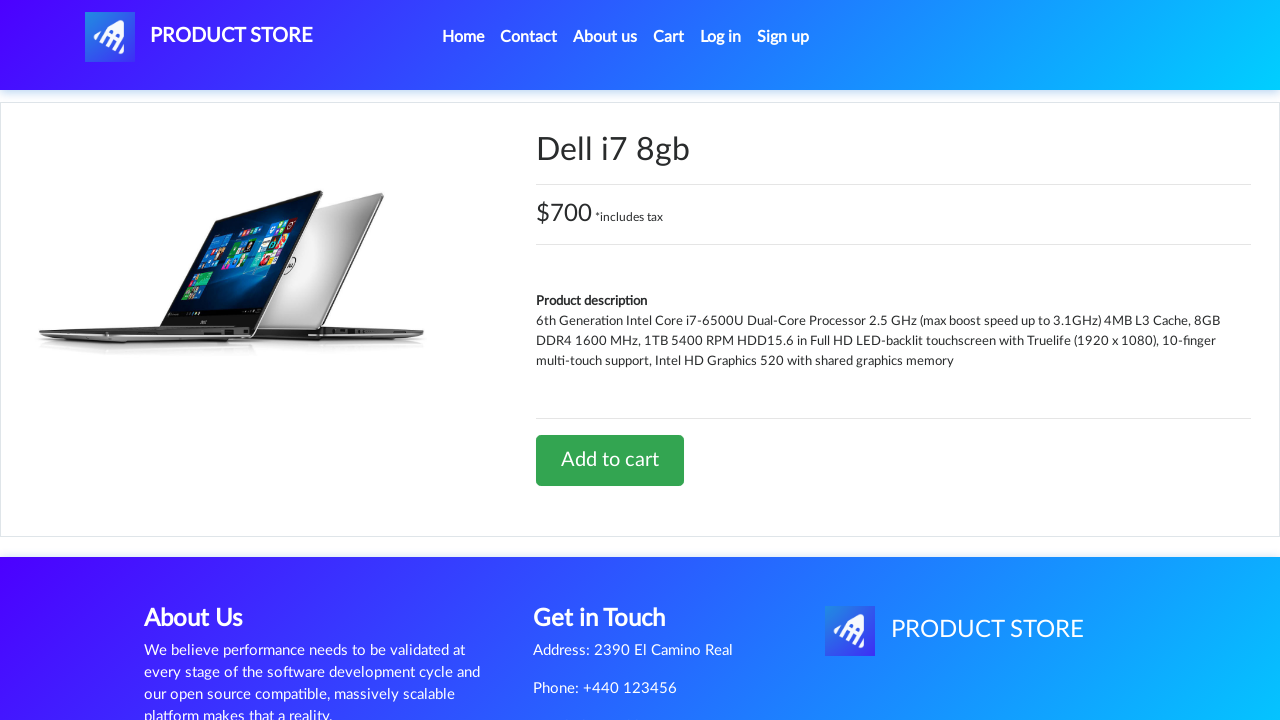

Clicked on Cart link at (669, 37) on a:text('Cart')
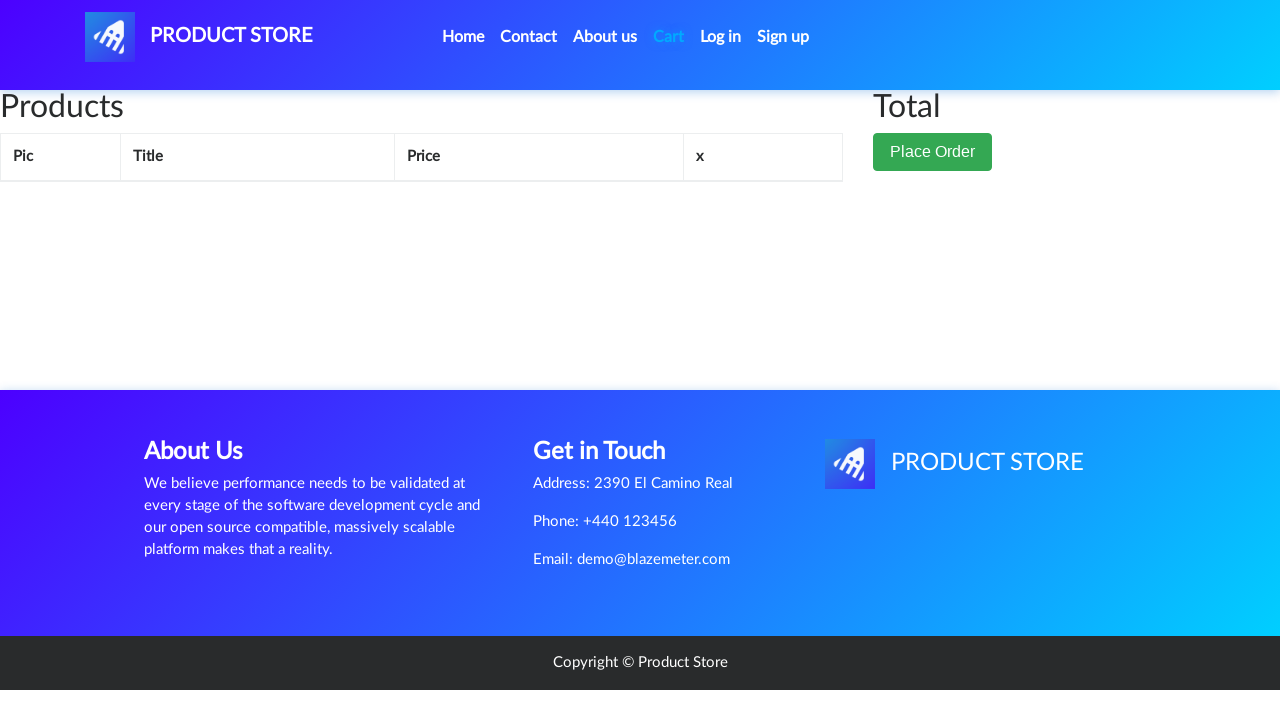

Waited for cart table to load with items
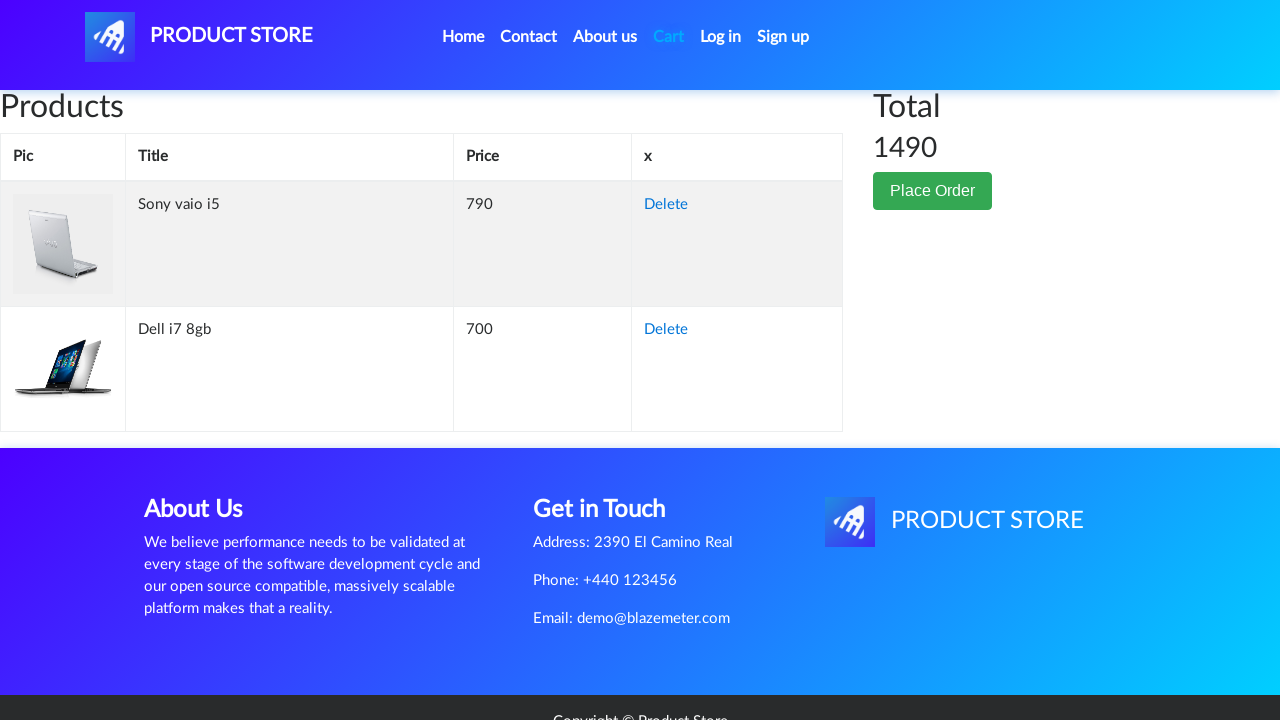

Located cart item in row 2
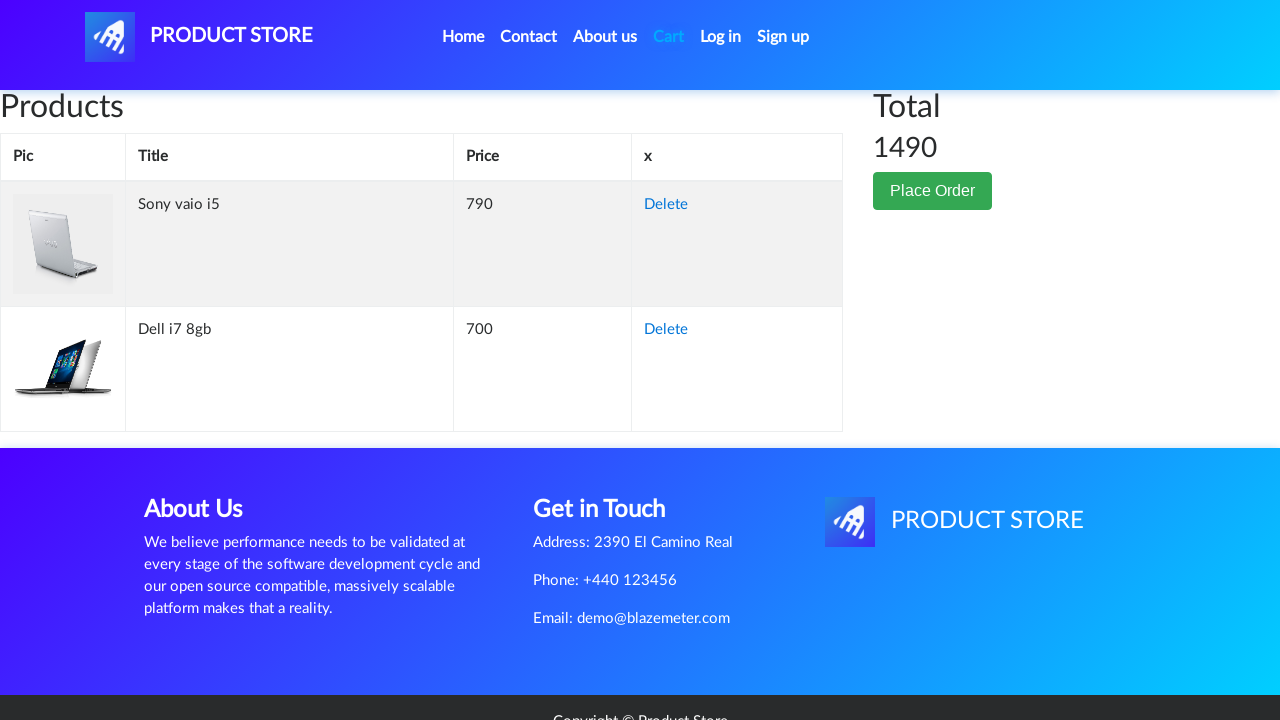

Retrieved text from row 2 cart item: Dell i7 8gb
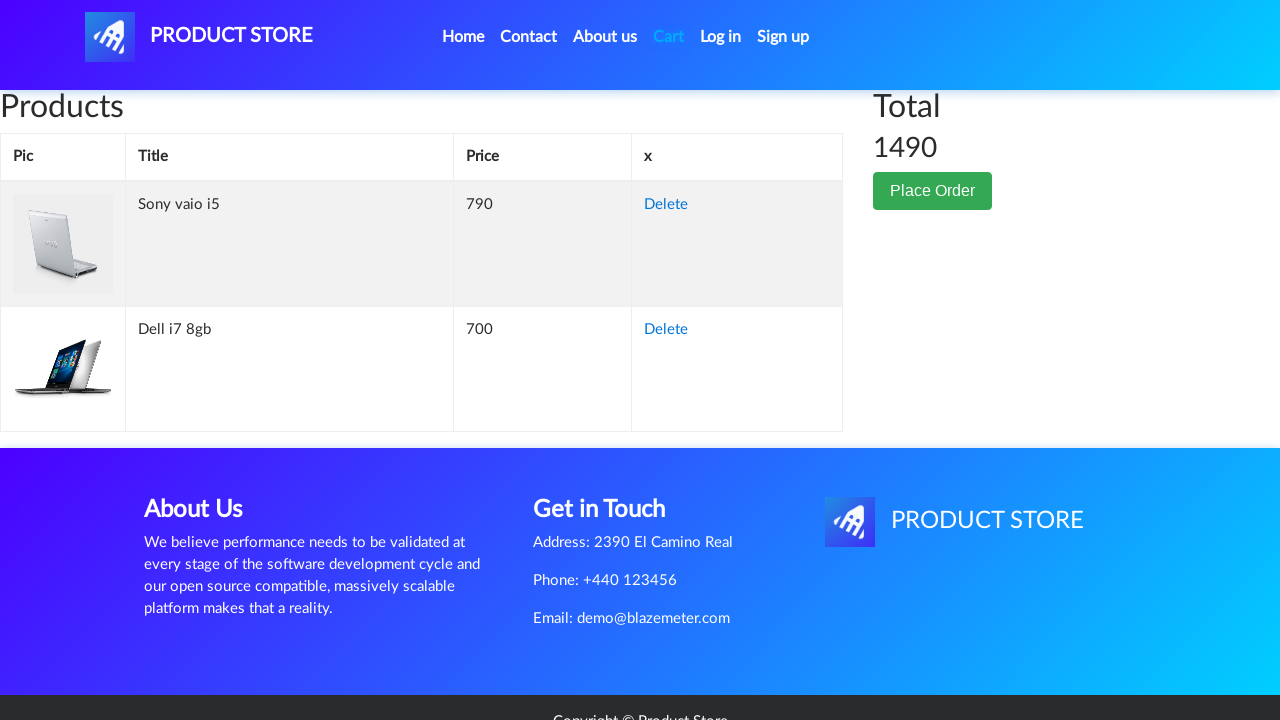

Deleted Dell i7 8gb from row 2 at (666, 330) on xpath=//table/*[@id='tbodyid']/tr[2]/td[4]/a
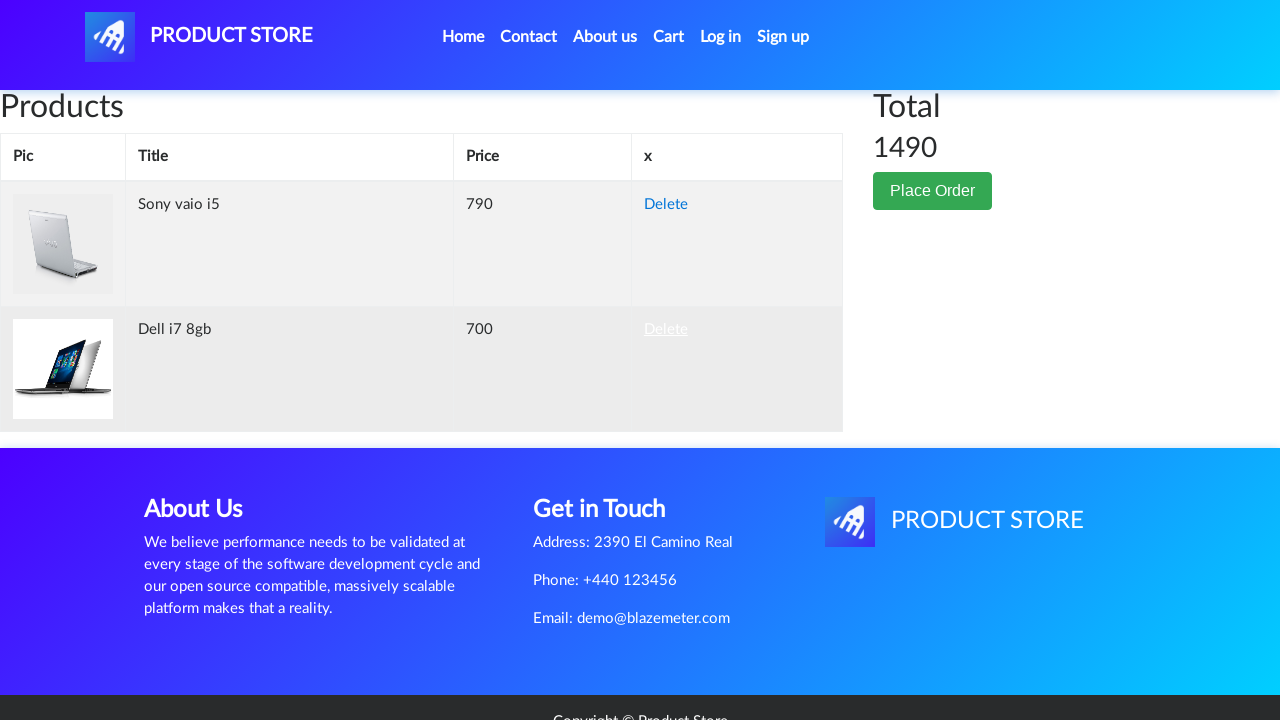

Waited 5 seconds for page to update after item deletion
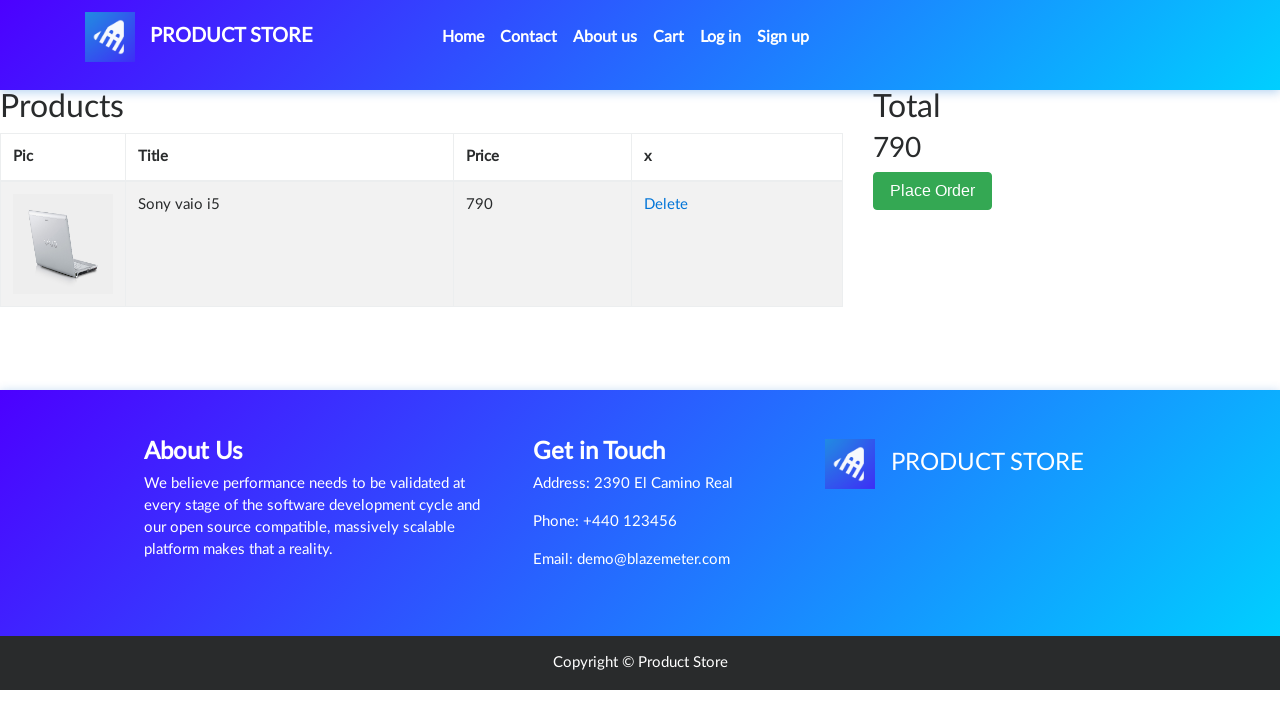

Clicked Place Order button at (933, 191) on xpath=//*[@id='page-wrapper']/div/div[2]/button
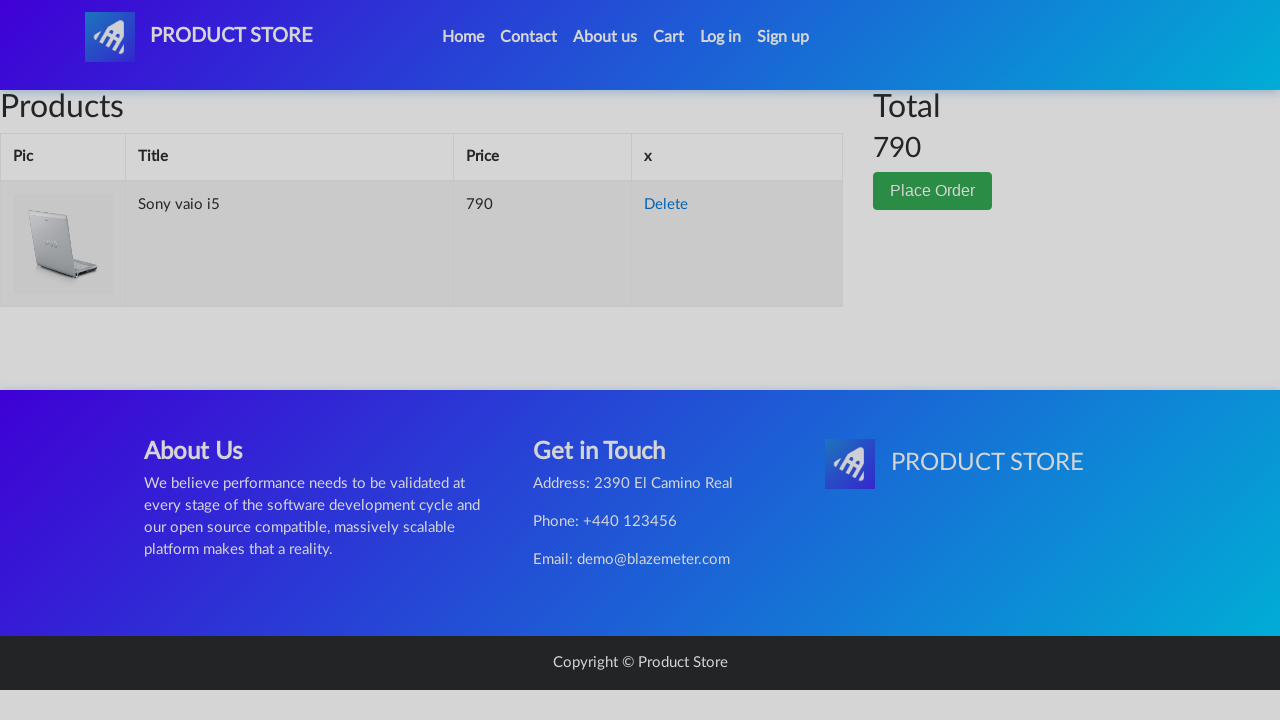

Filled name field with 'Shikhar' on #name
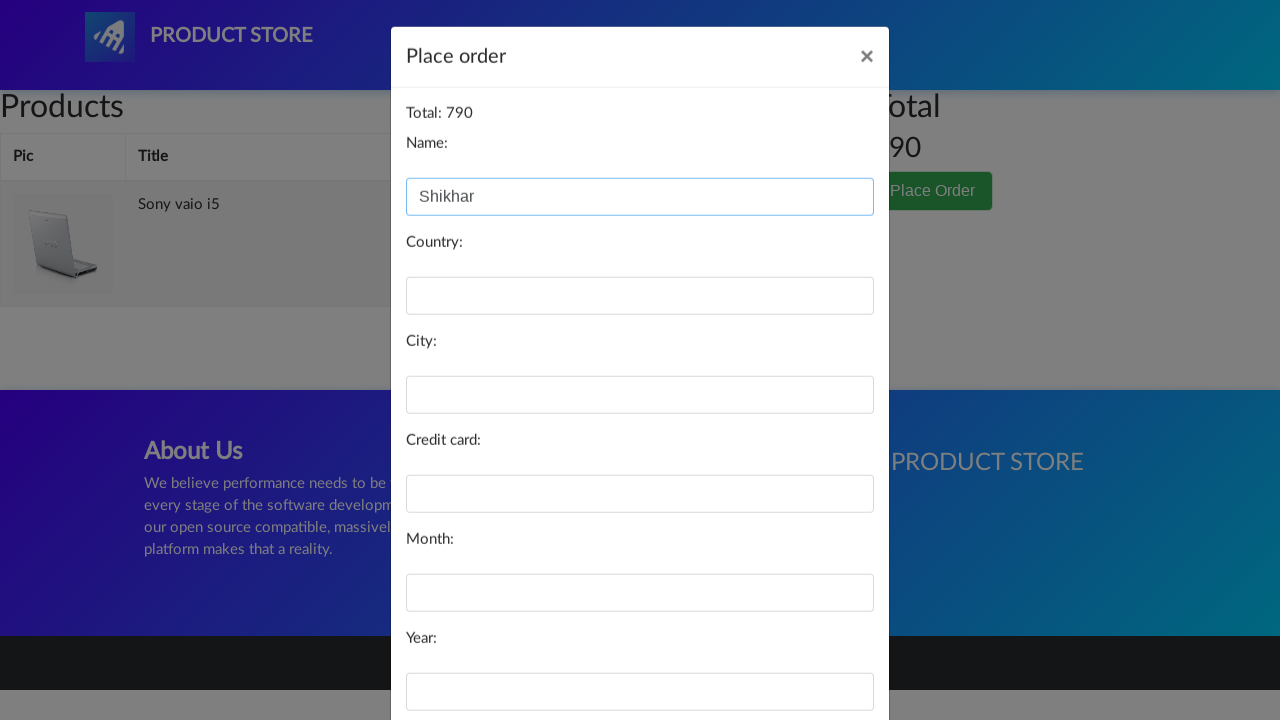

Filled country field with 'India' on #country
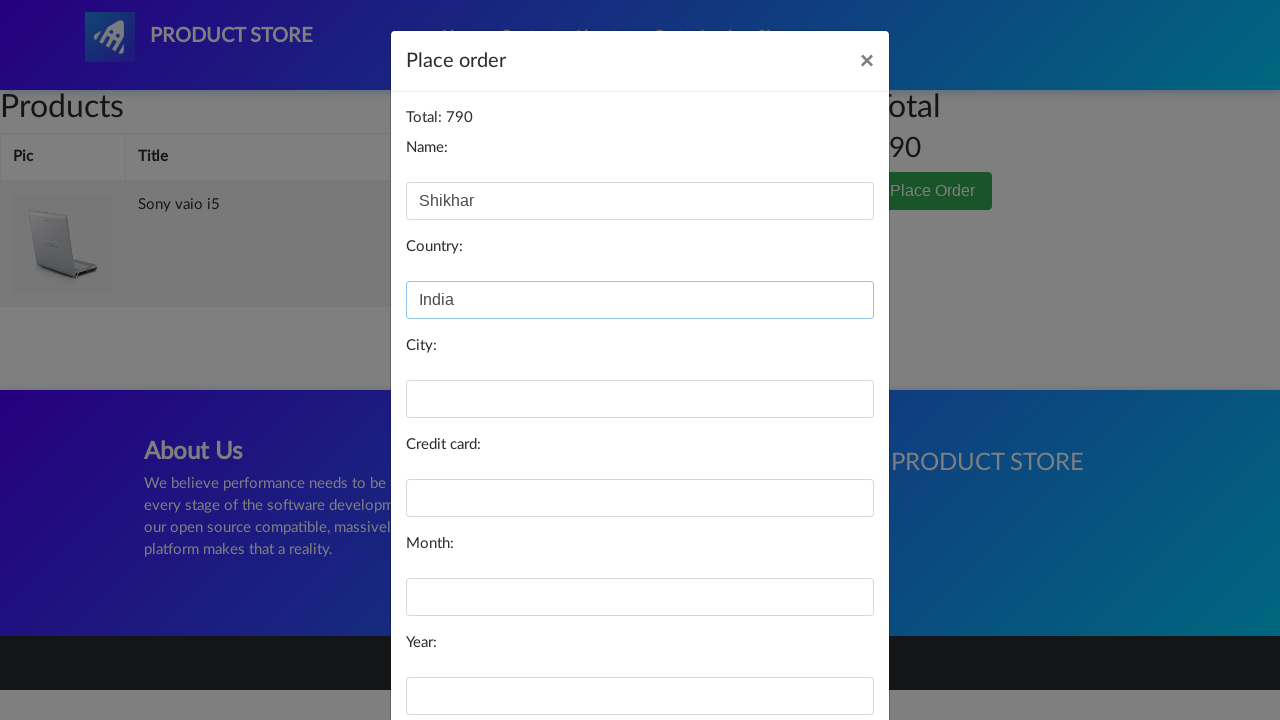

Filled card field with '1234567' on #card
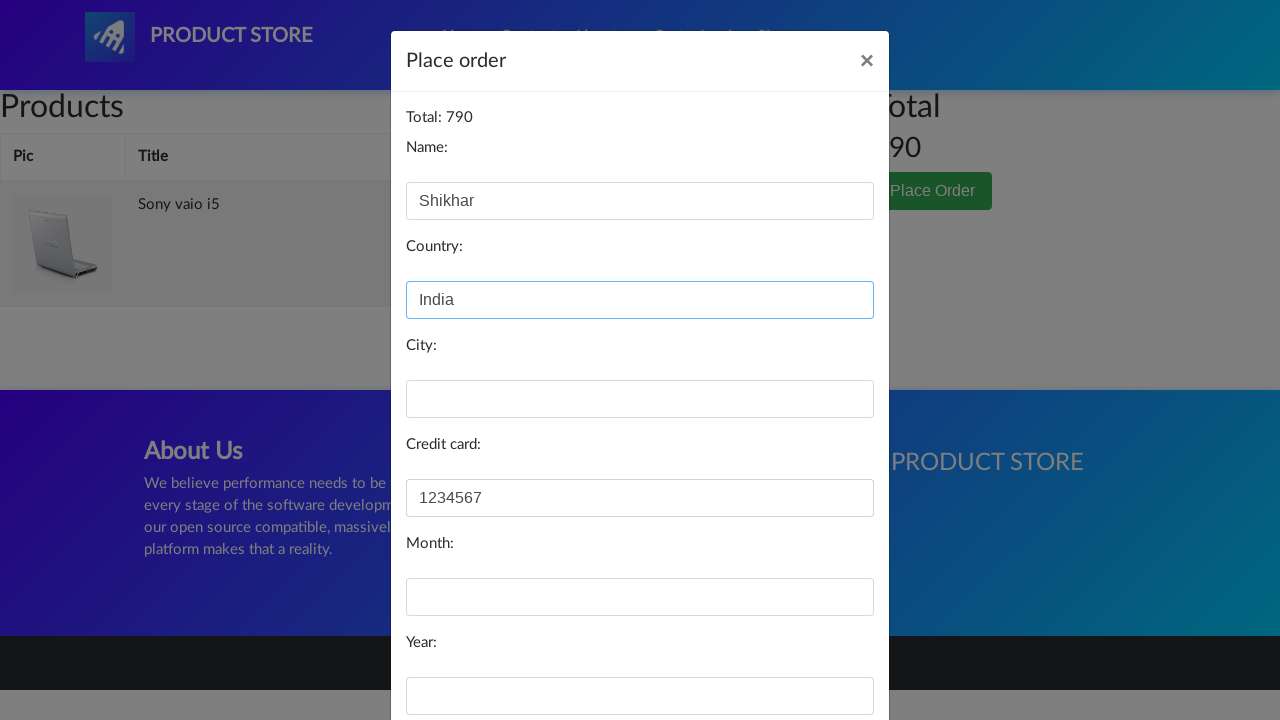

Filled city field with 'Delhi' on #city
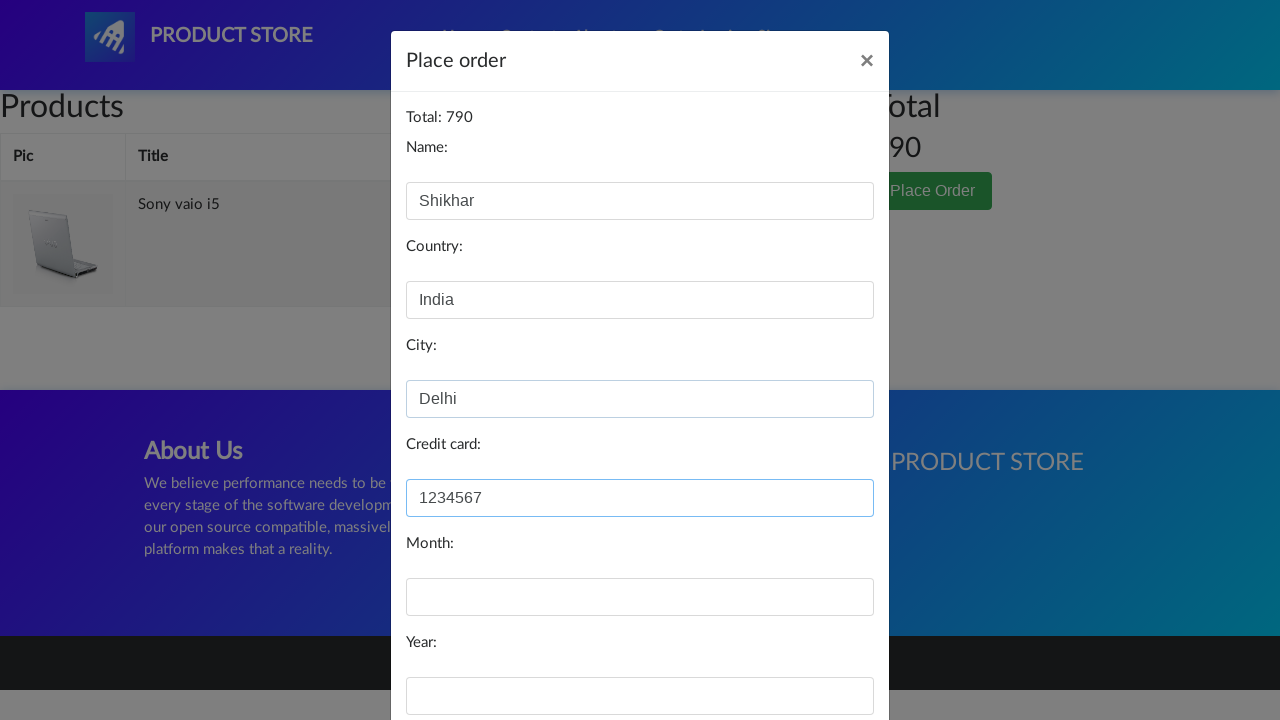

Filled month field with 'January' on #month
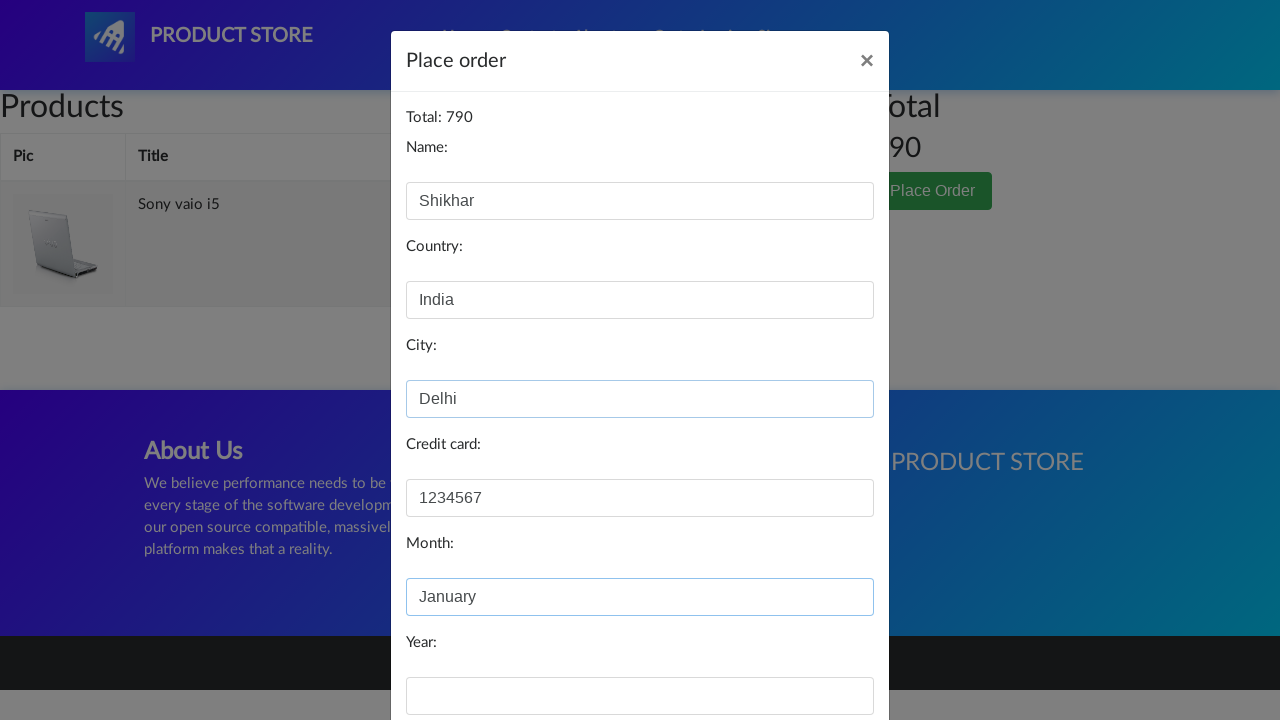

Filled year field with '2021' on #year
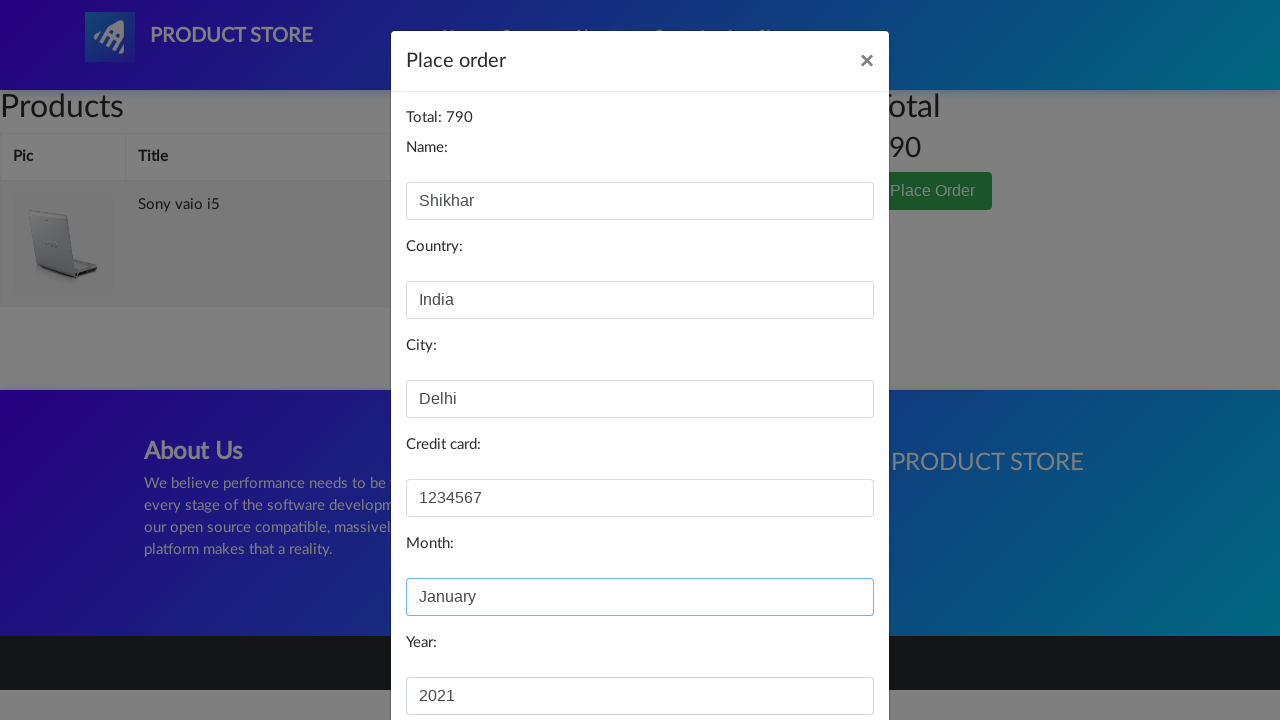

Clicked submit button to complete purchase at (823, 655) on xpath=//*[@id='orderModal']/div/div/div[3]/button[2]
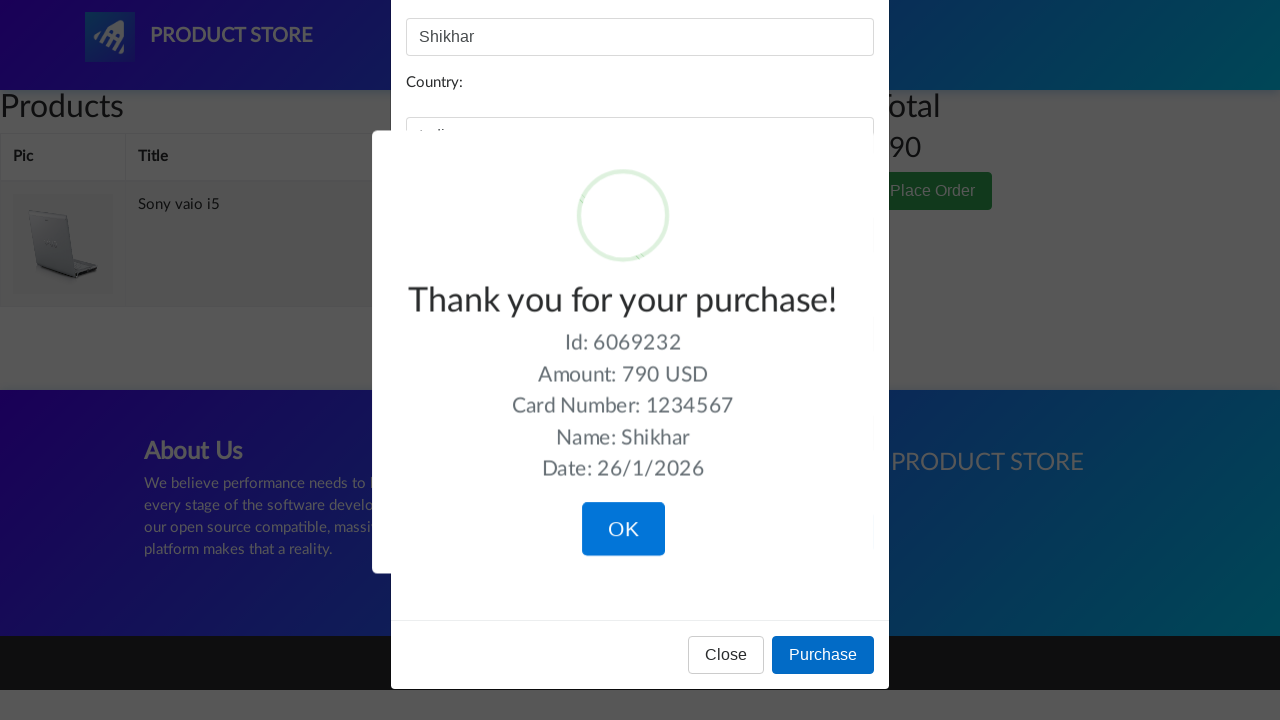

Waited for order confirmation dialog to appear
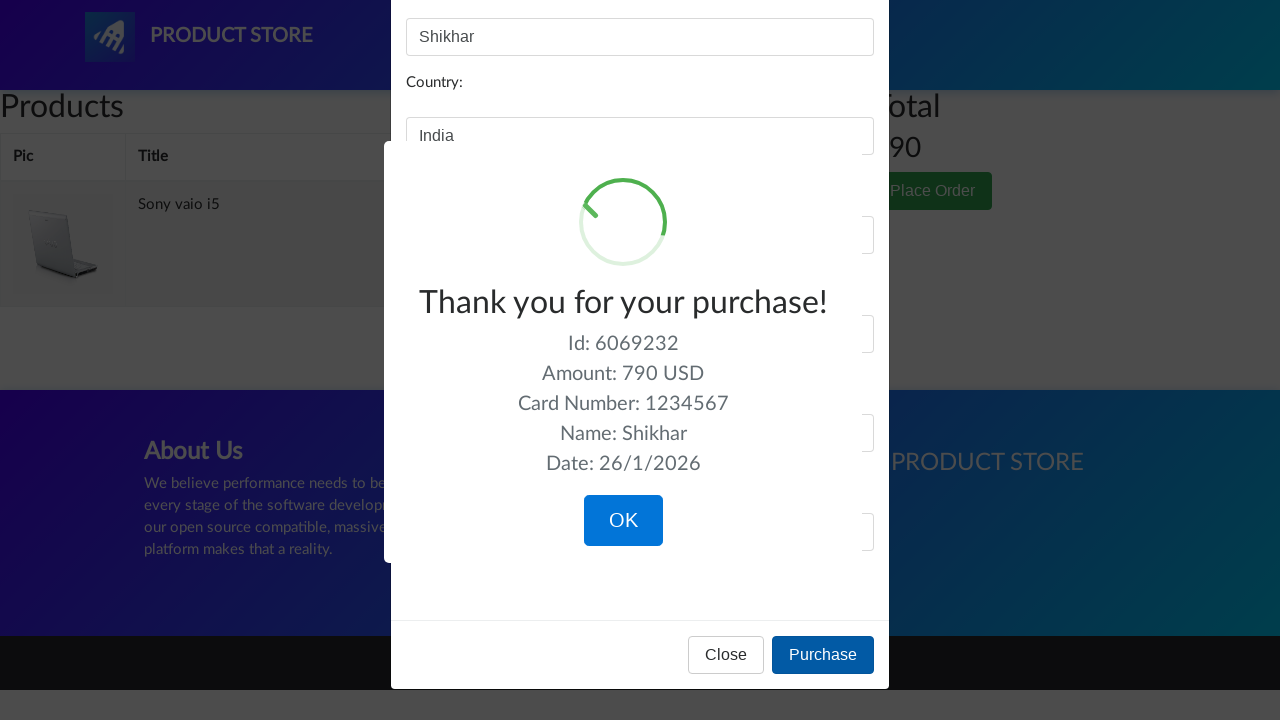

Clicked OK button on order confirmation dialog at (623, 521) on xpath=/html/body/div[10]/div[7]/div/button
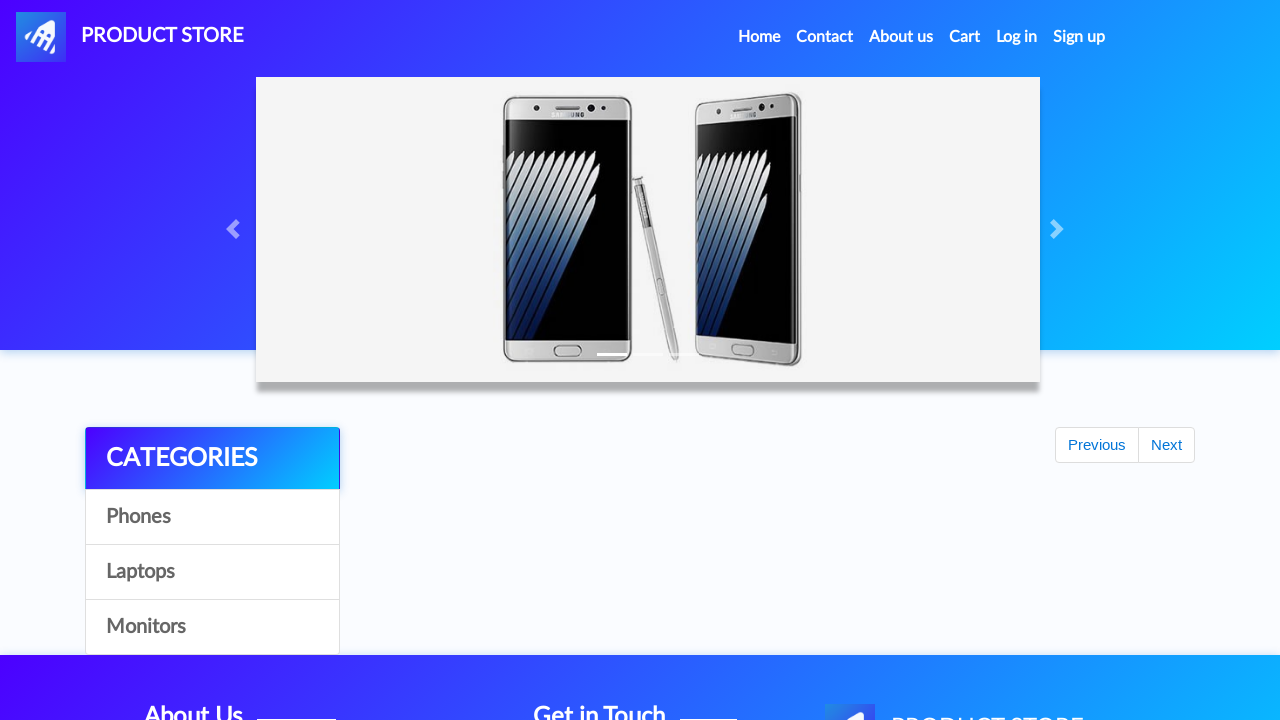

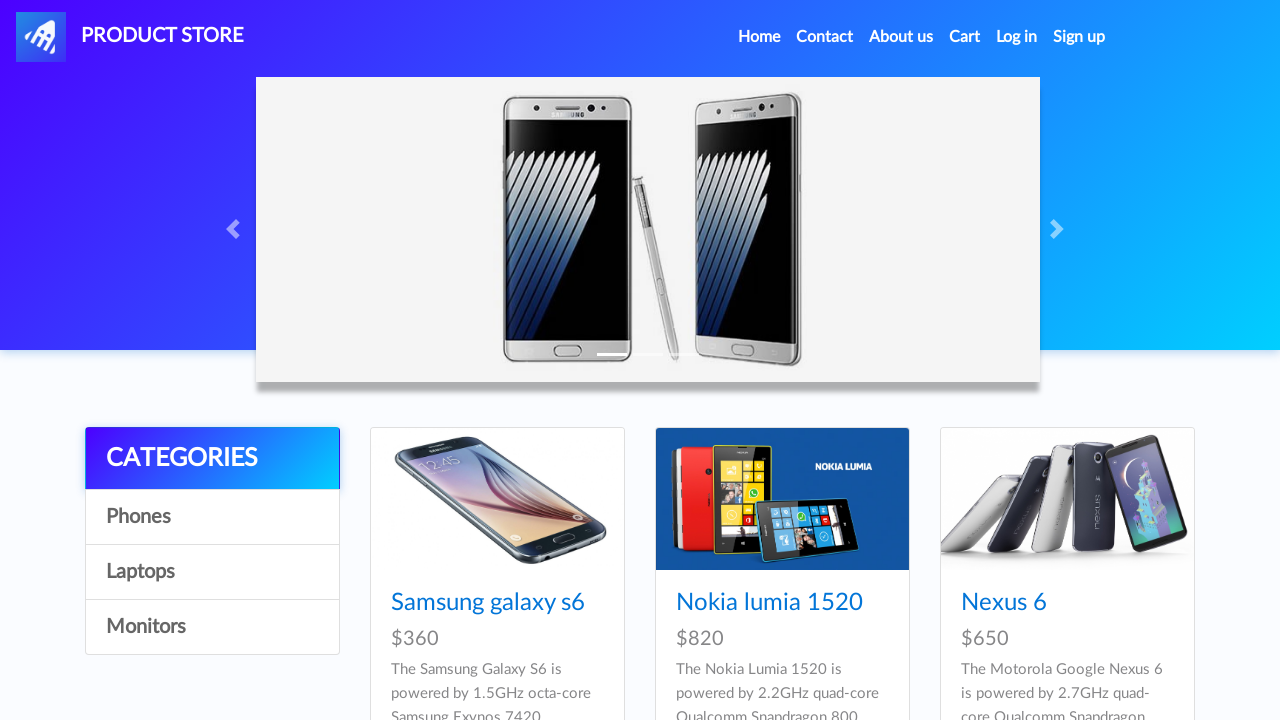